Tests drag and drop functionality by dragging an element and dropping it onto a target element within an iframe

Starting URL: https://jqueryui.com/droppable/

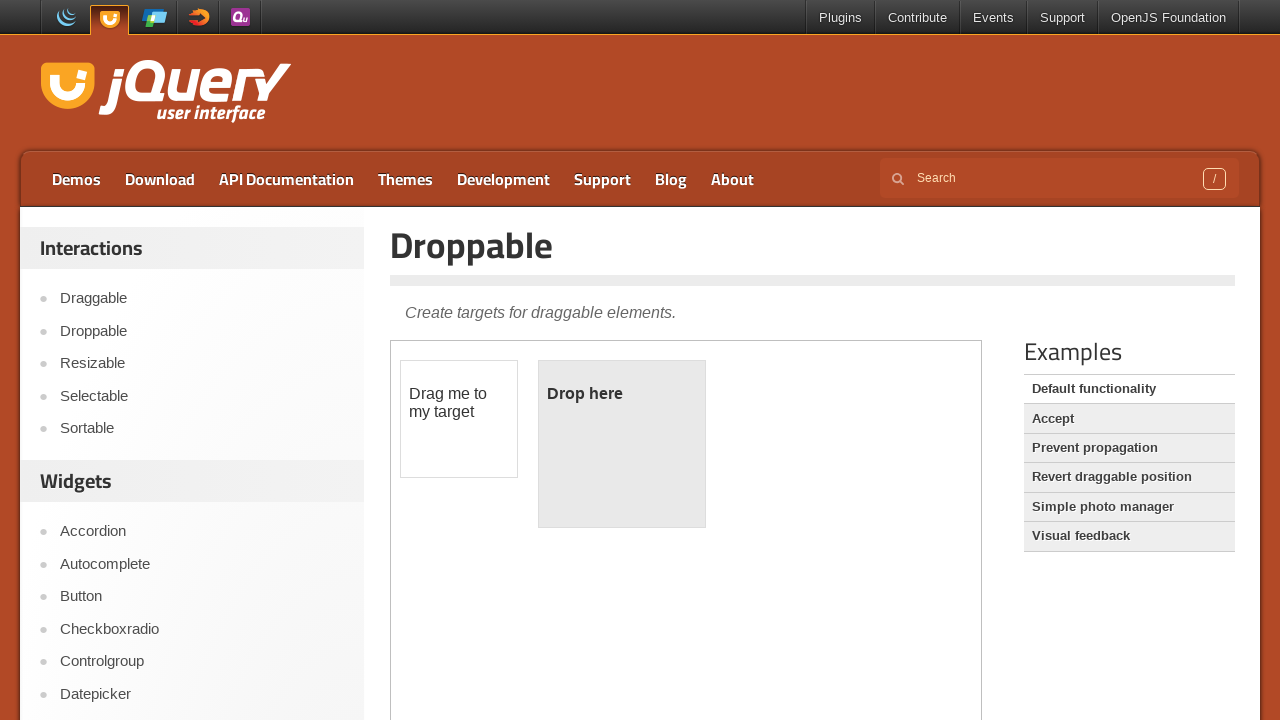

Located the first iframe containing drag and drop demo
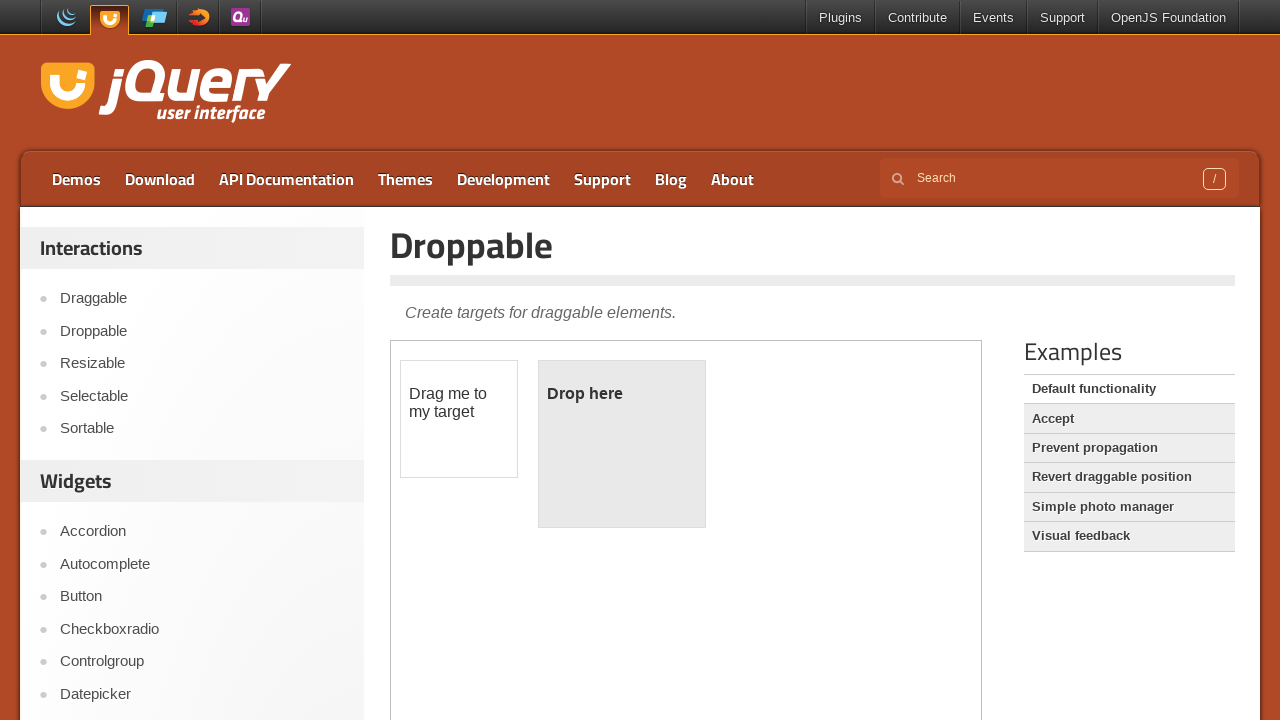

Located draggable element with id 'draggable'
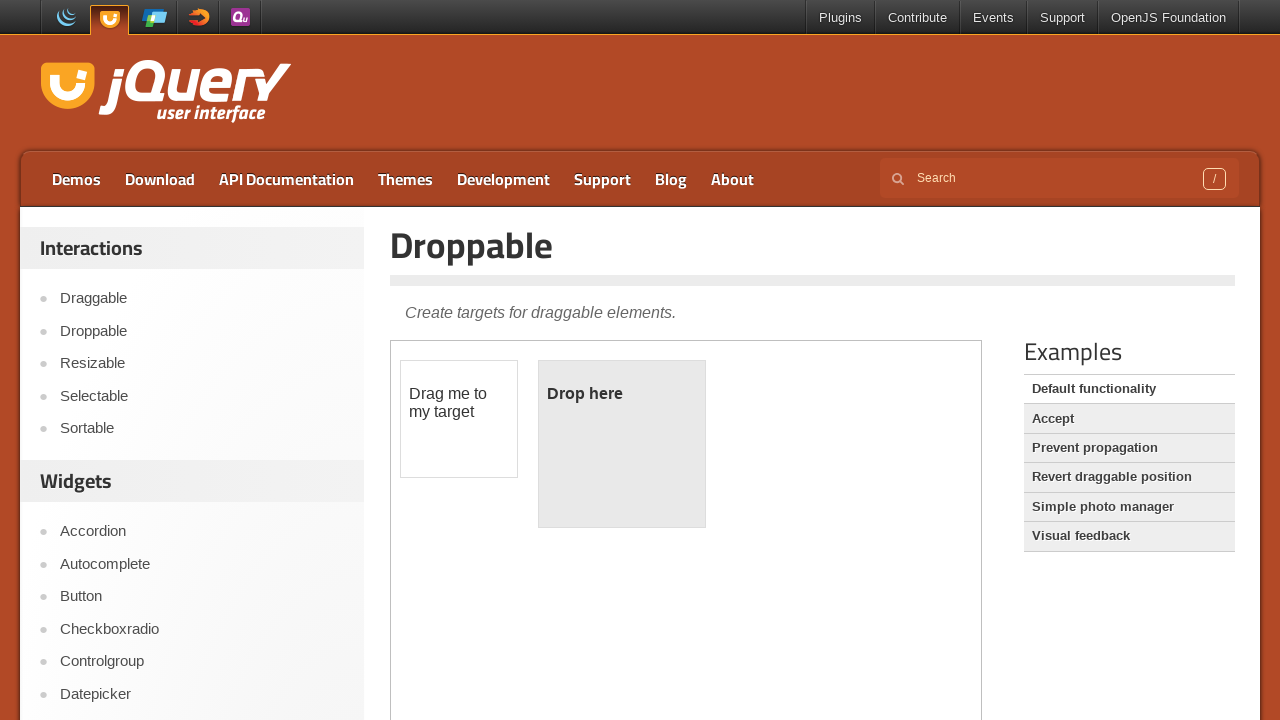

Located droppable target element with id 'droppable'
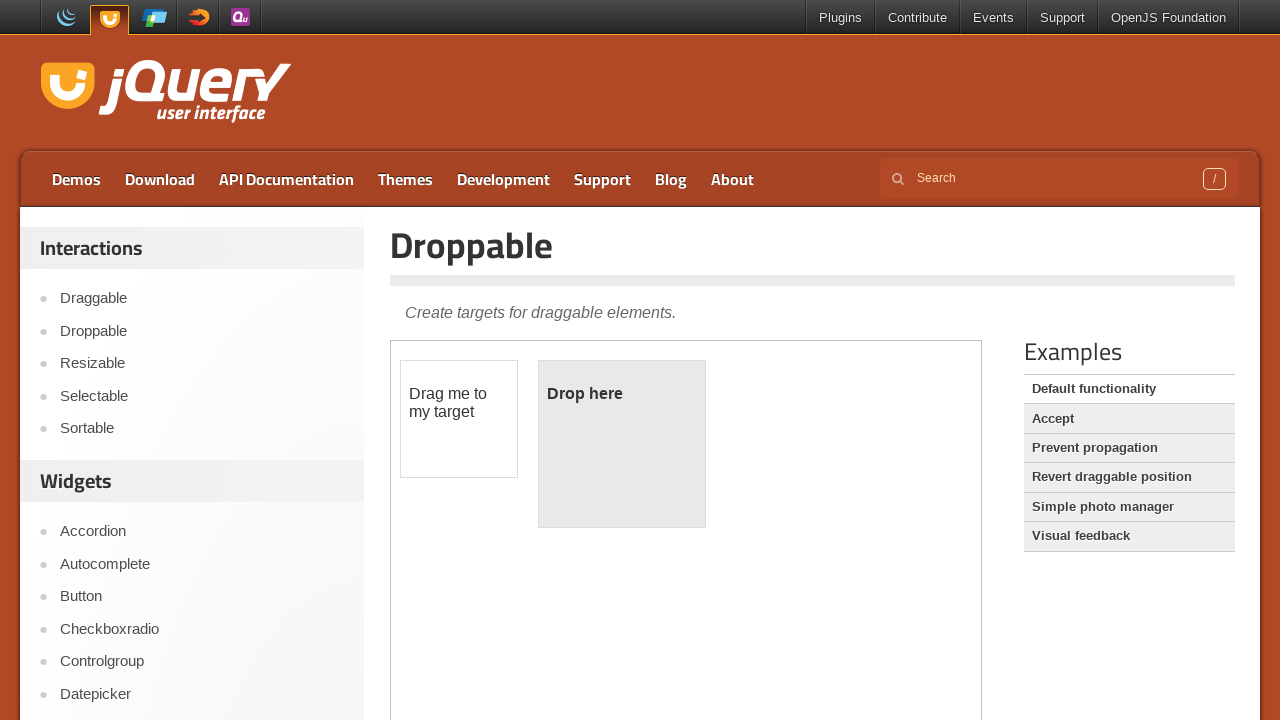

Dragged draggable element onto droppable target element at (622, 444)
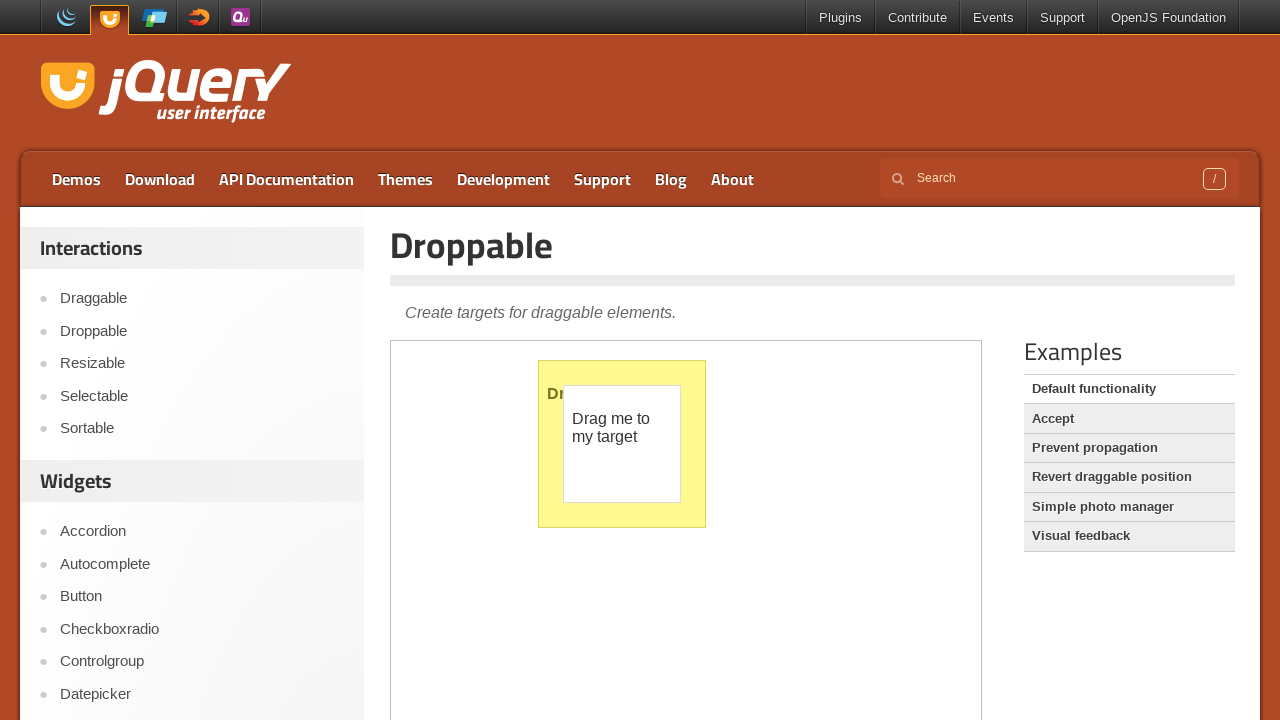

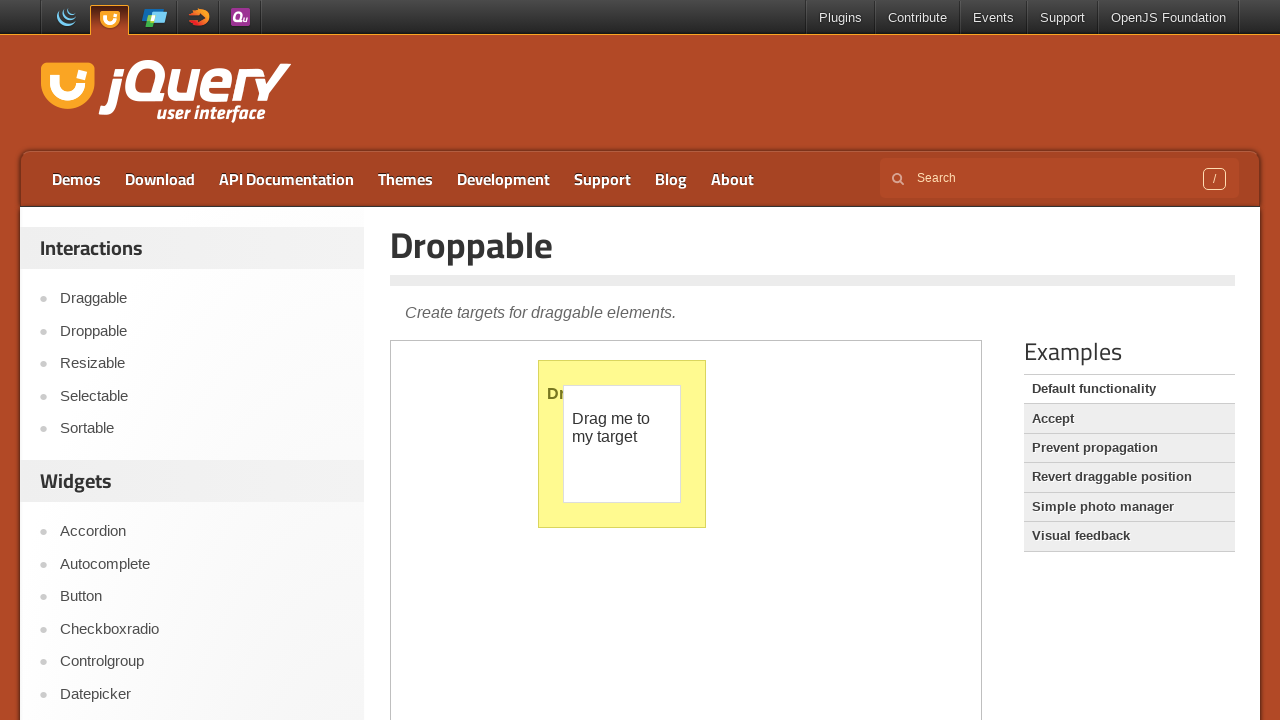